Tests drag and drop functionality by dragging an element in a square pattern (right, down, left, up) and then dragging it to a target element to verify proper drop behavior.

Starting URL: https://bonigarcia.dev/selenium-webdriver-java/drag-and-drop.html

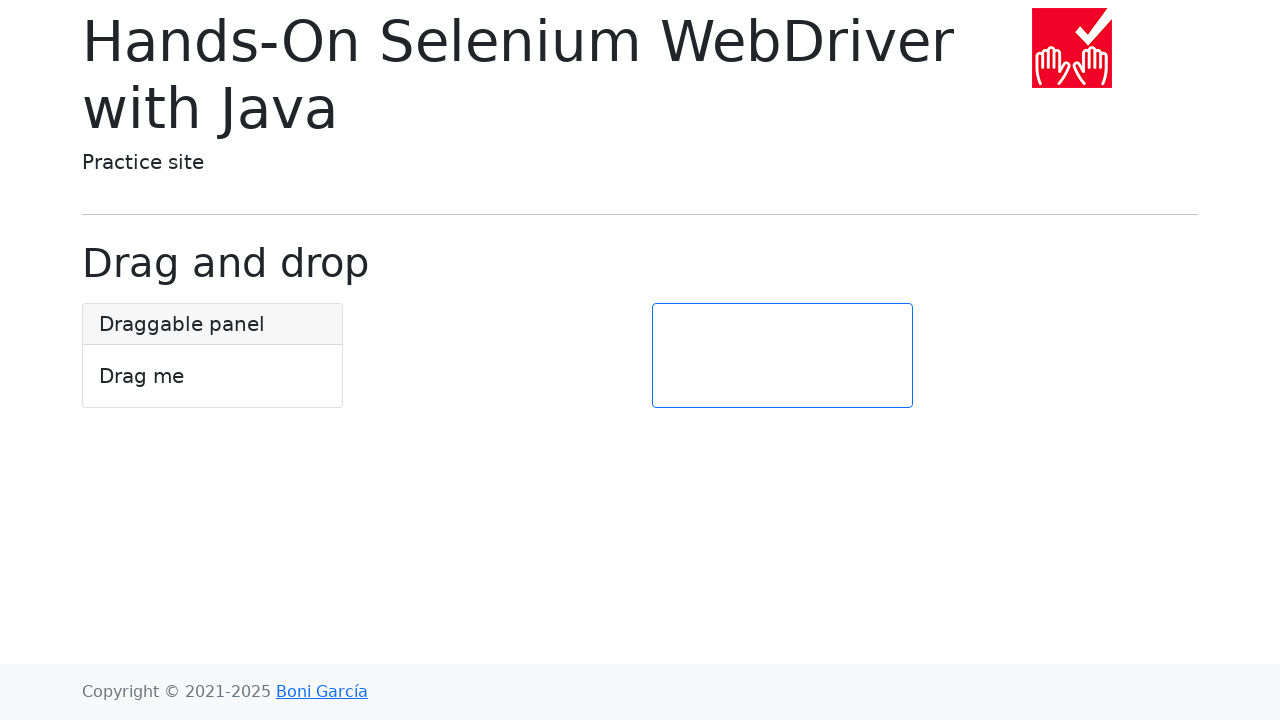

Located the draggable element
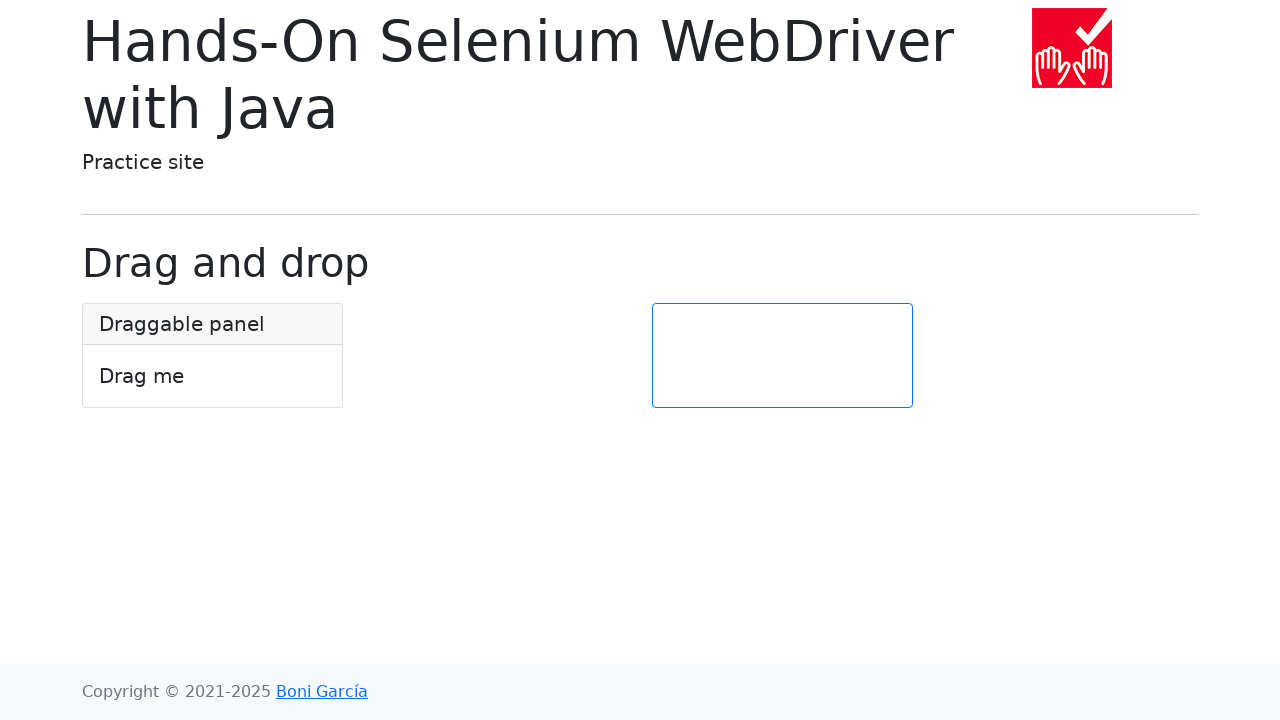

Retrieved initial bounding box of draggable element
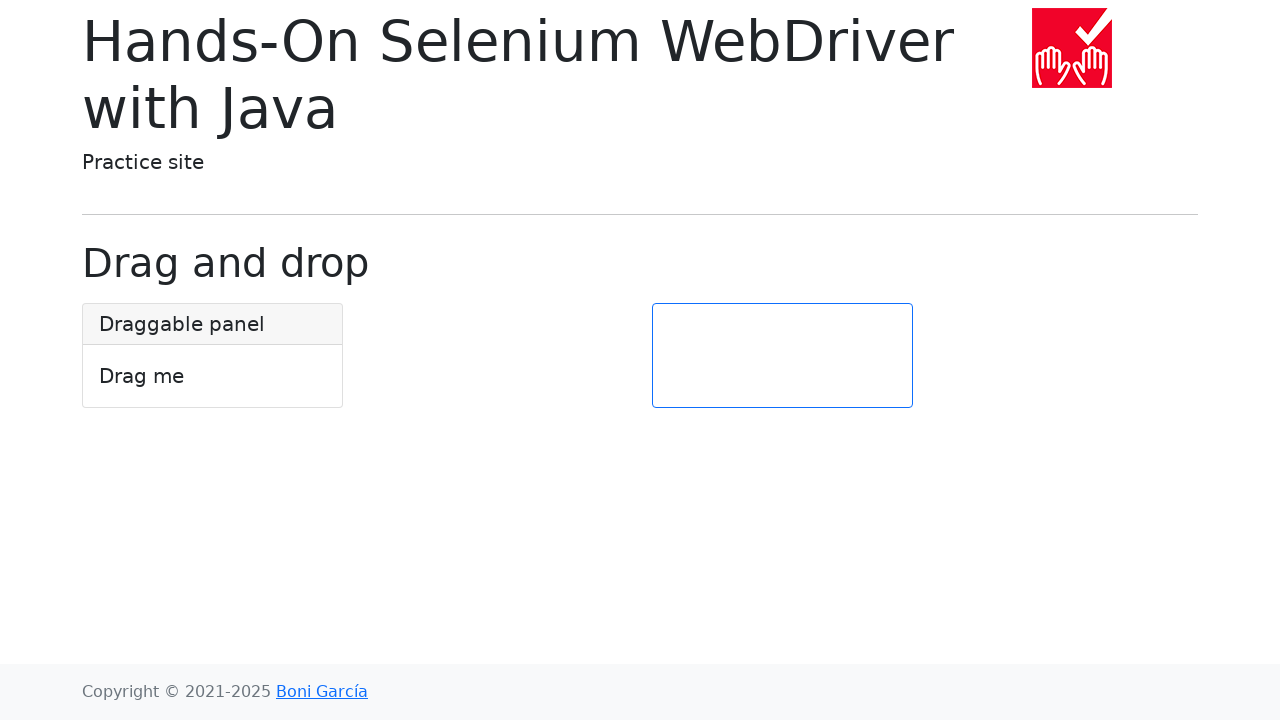

Dragged element right by 100 pixels at (183, 304)
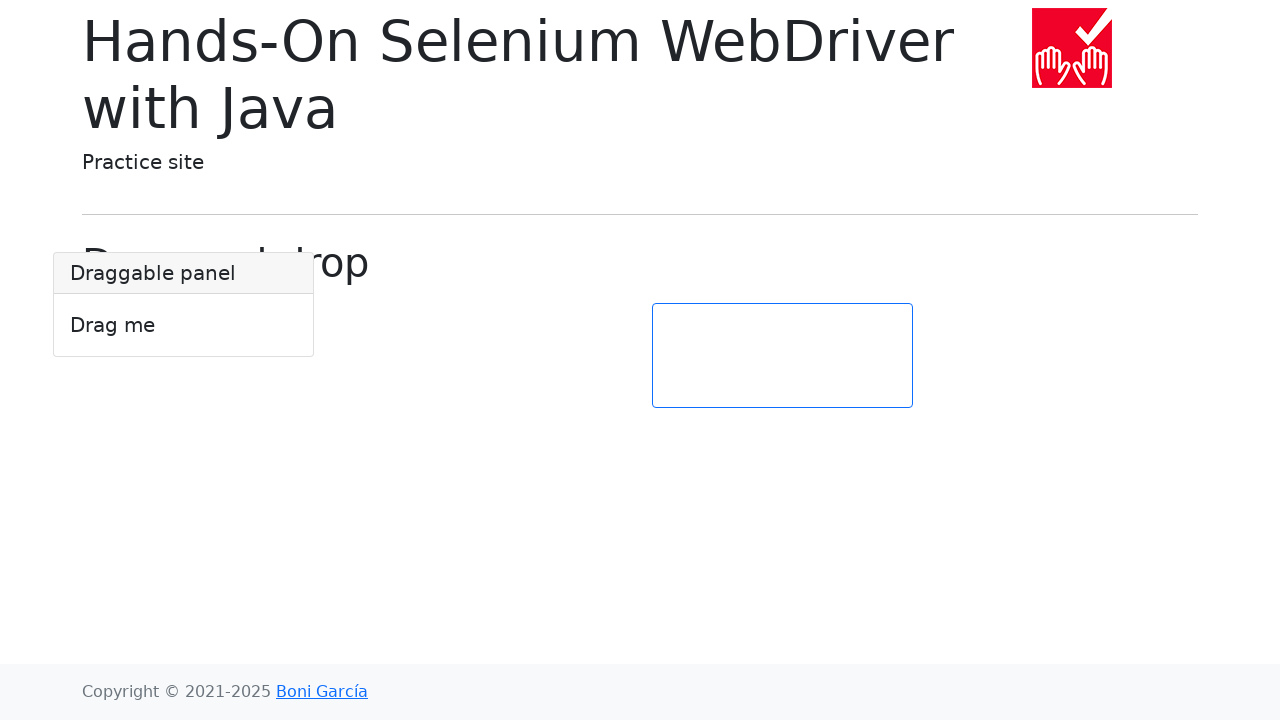

Moved mouse to center of draggable element at (212, 356)
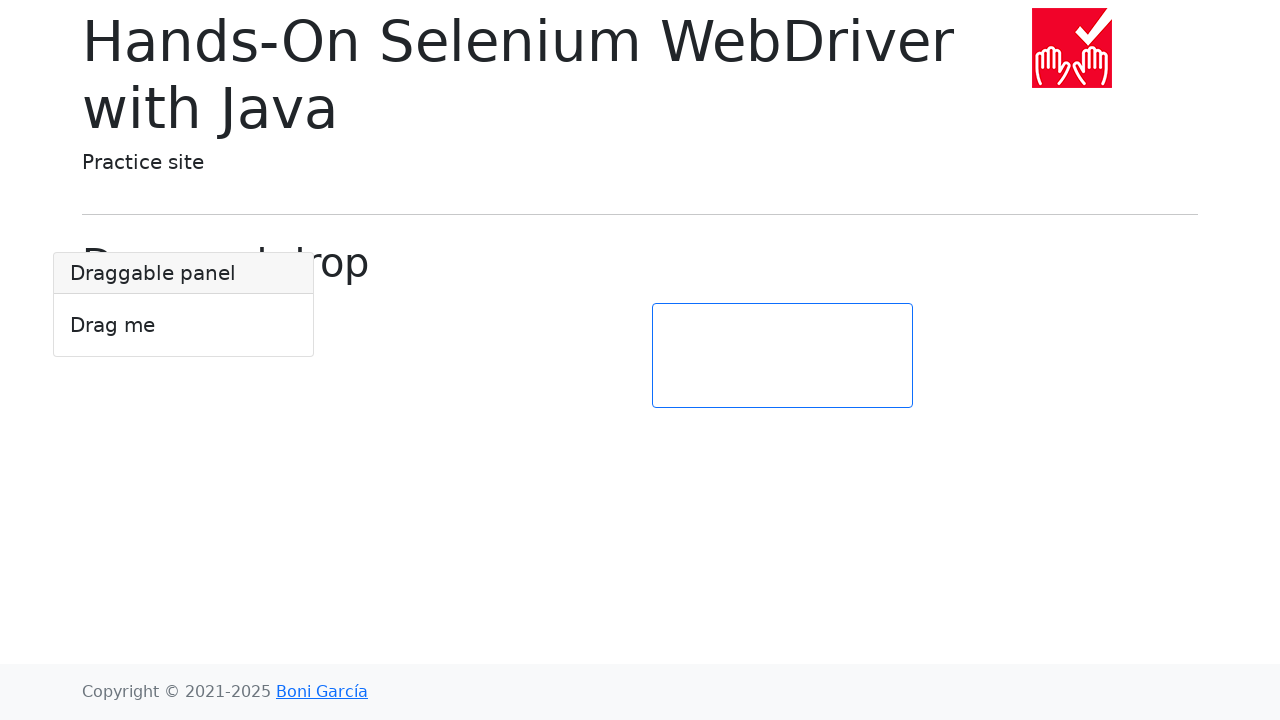

Pressed mouse button down on draggable element at (212, 356)
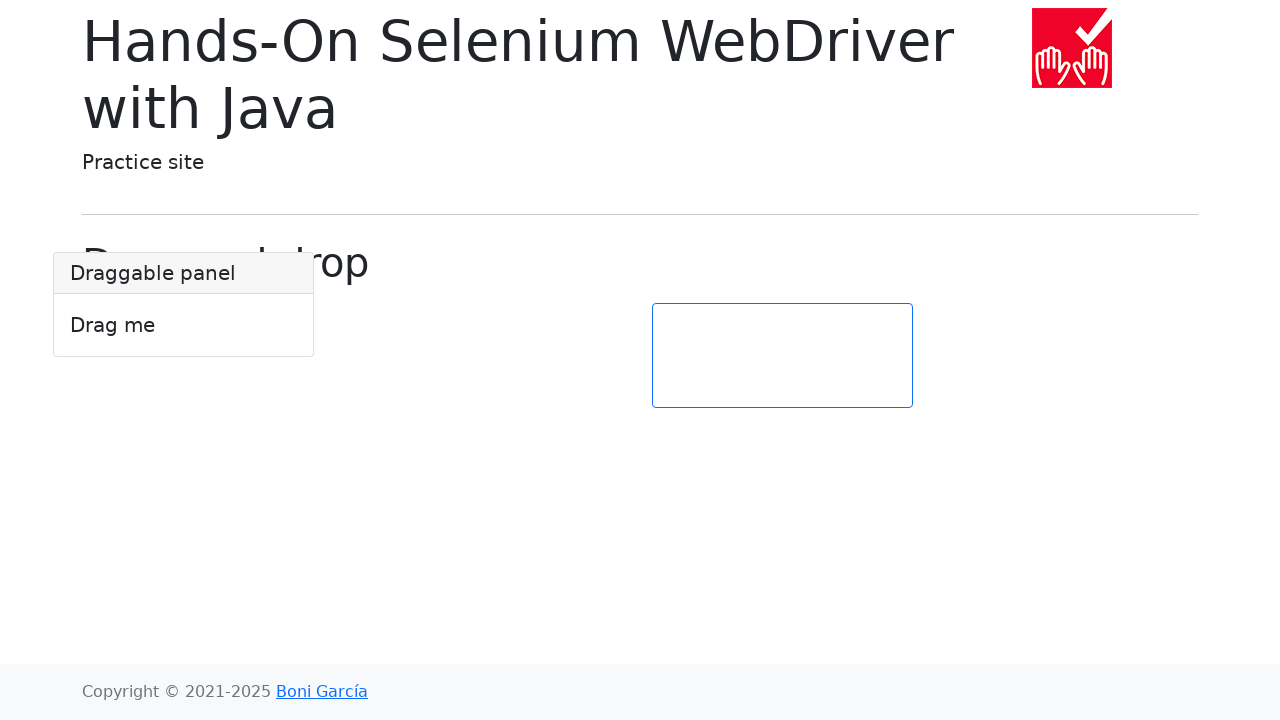

Moved mouse right by 100 pixels while dragging at (312, 356)
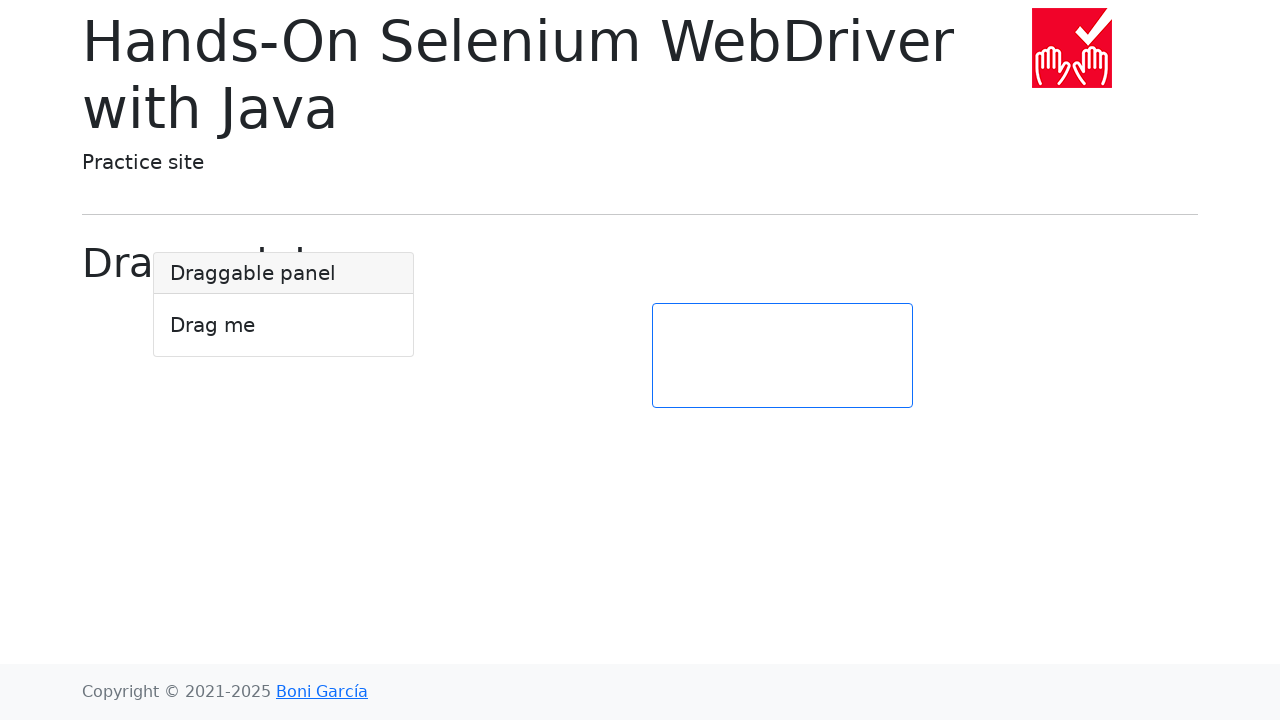

Released mouse button after dragging right at (312, 356)
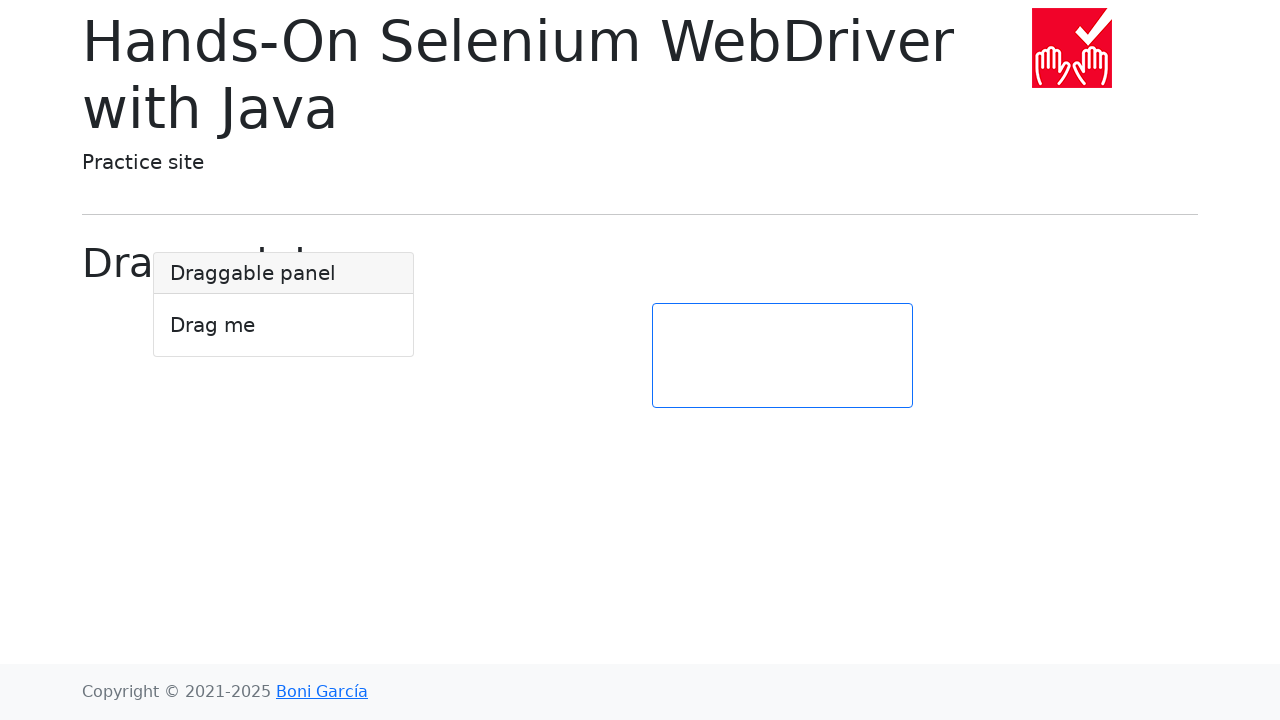

Retrieved updated bounding box of draggable element
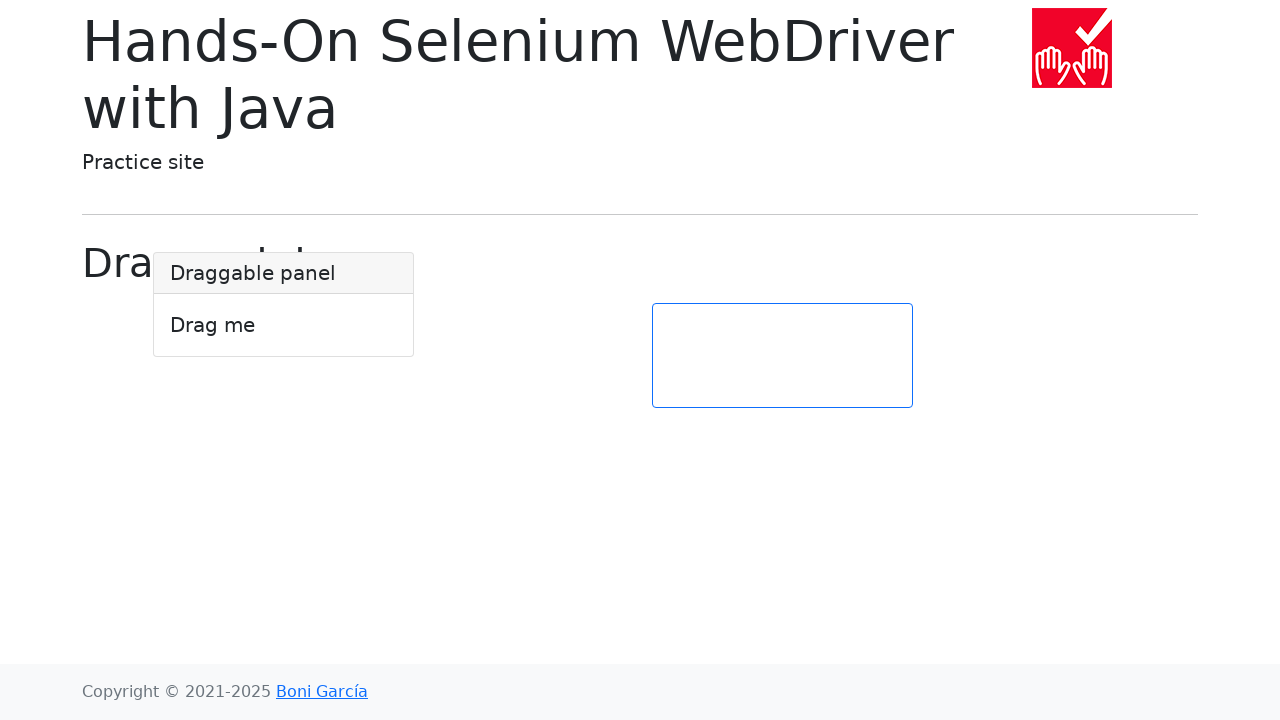

Moved mouse to center of draggable element for downward drag at (284, 305)
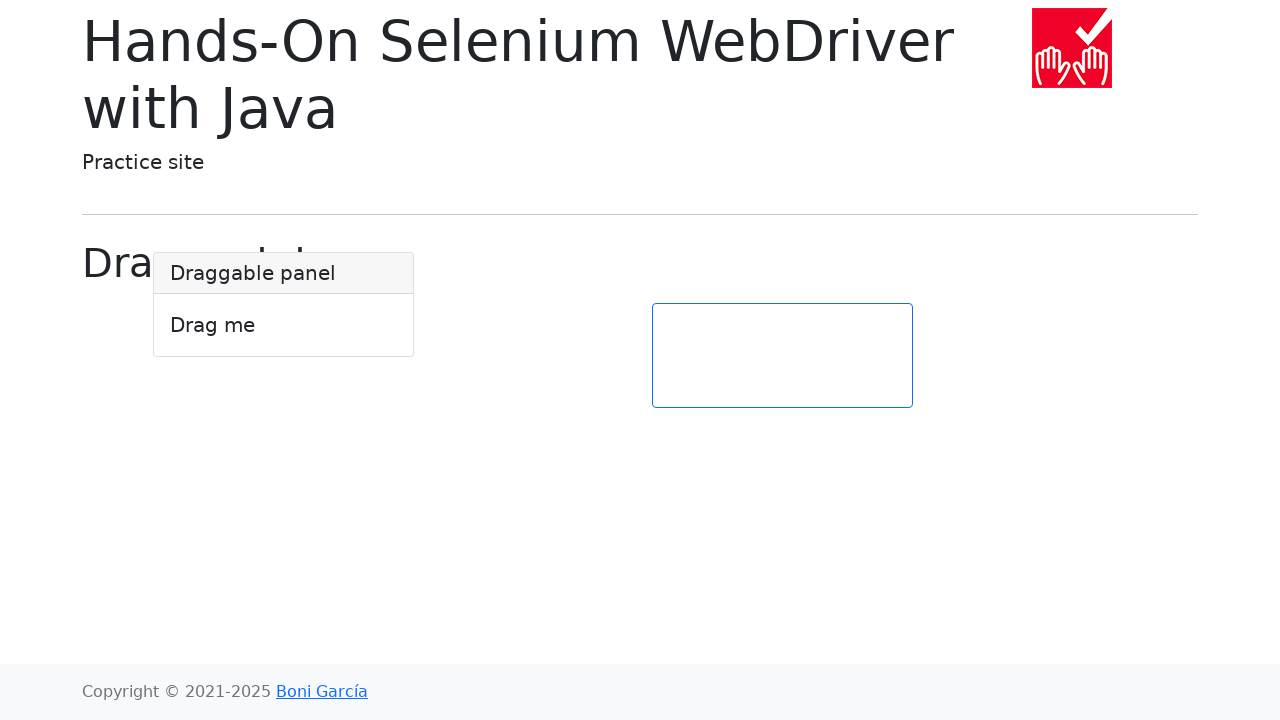

Pressed mouse button down on draggable element at (284, 305)
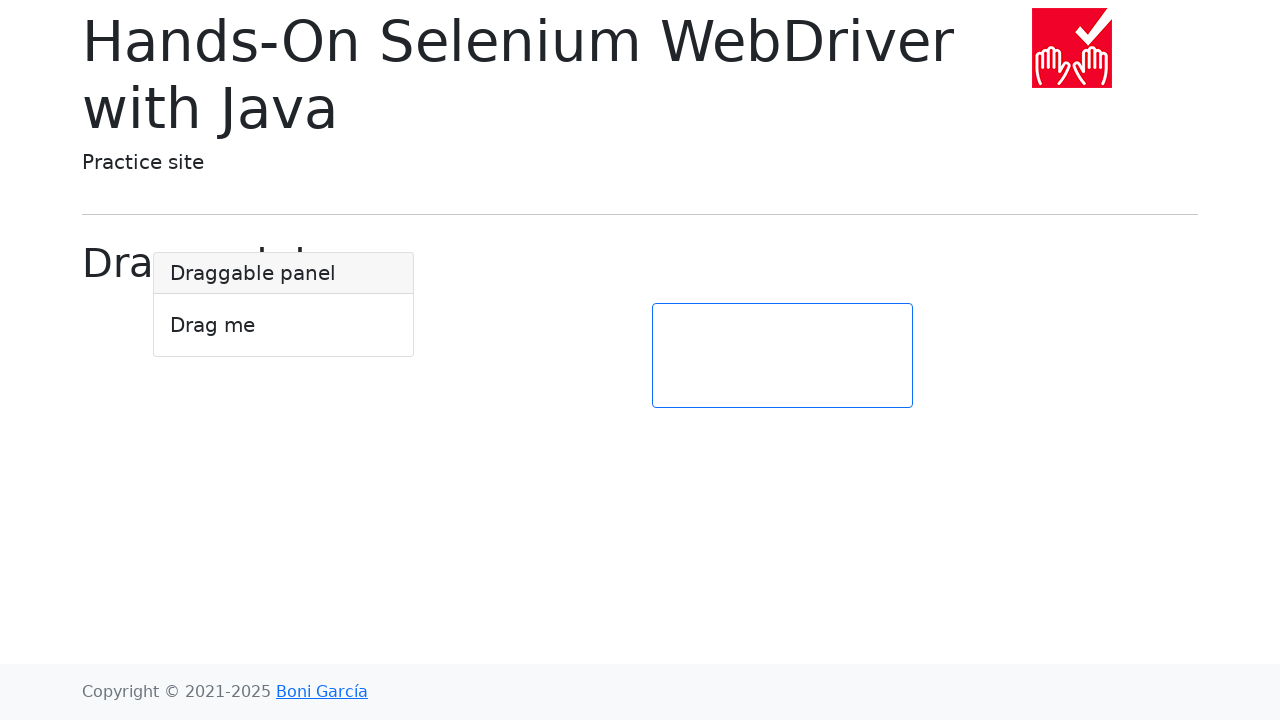

Moved mouse down by 100 pixels while dragging at (284, 405)
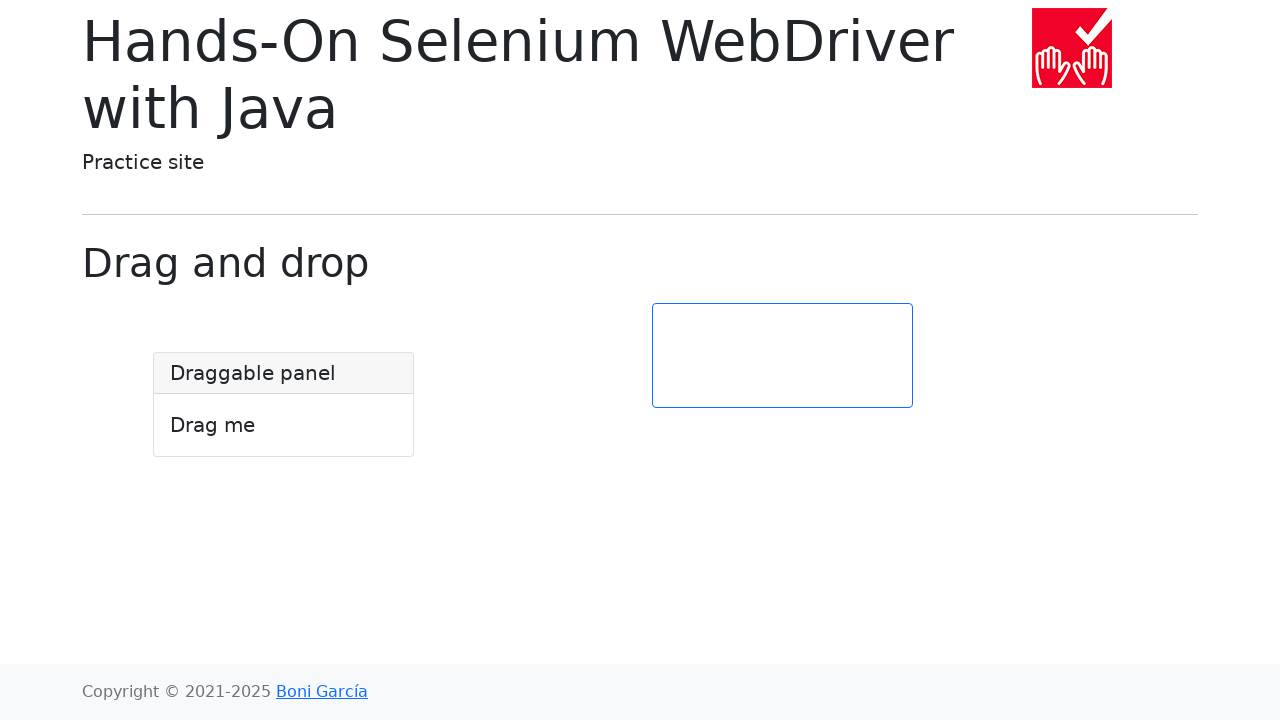

Released mouse button after dragging down at (284, 405)
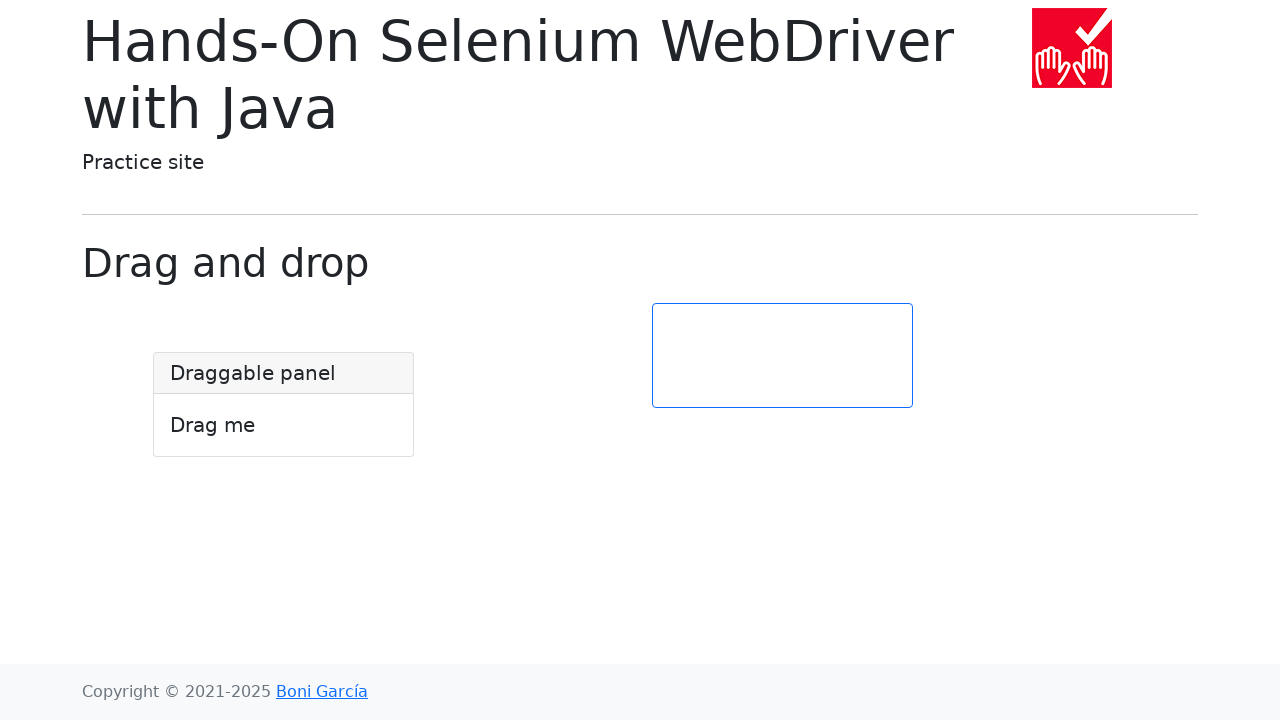

Retrieved updated bounding box of draggable element
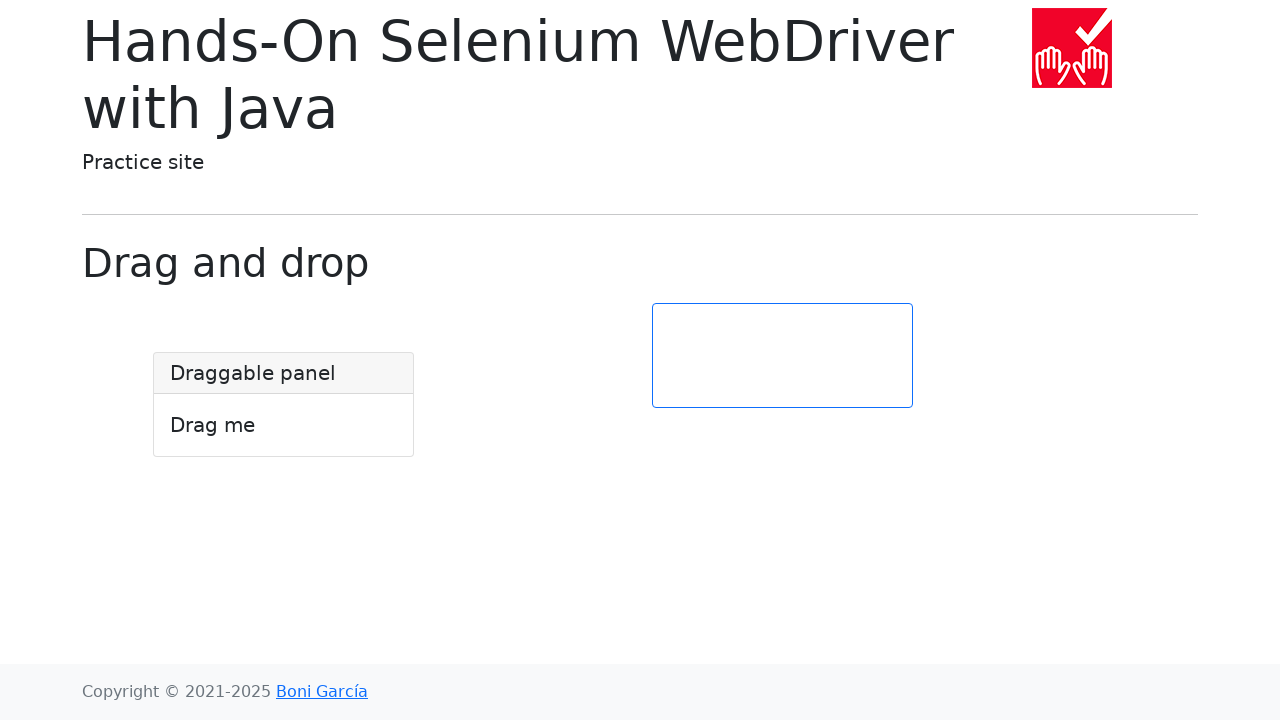

Moved mouse to center of draggable element for leftward drag at (284, 405)
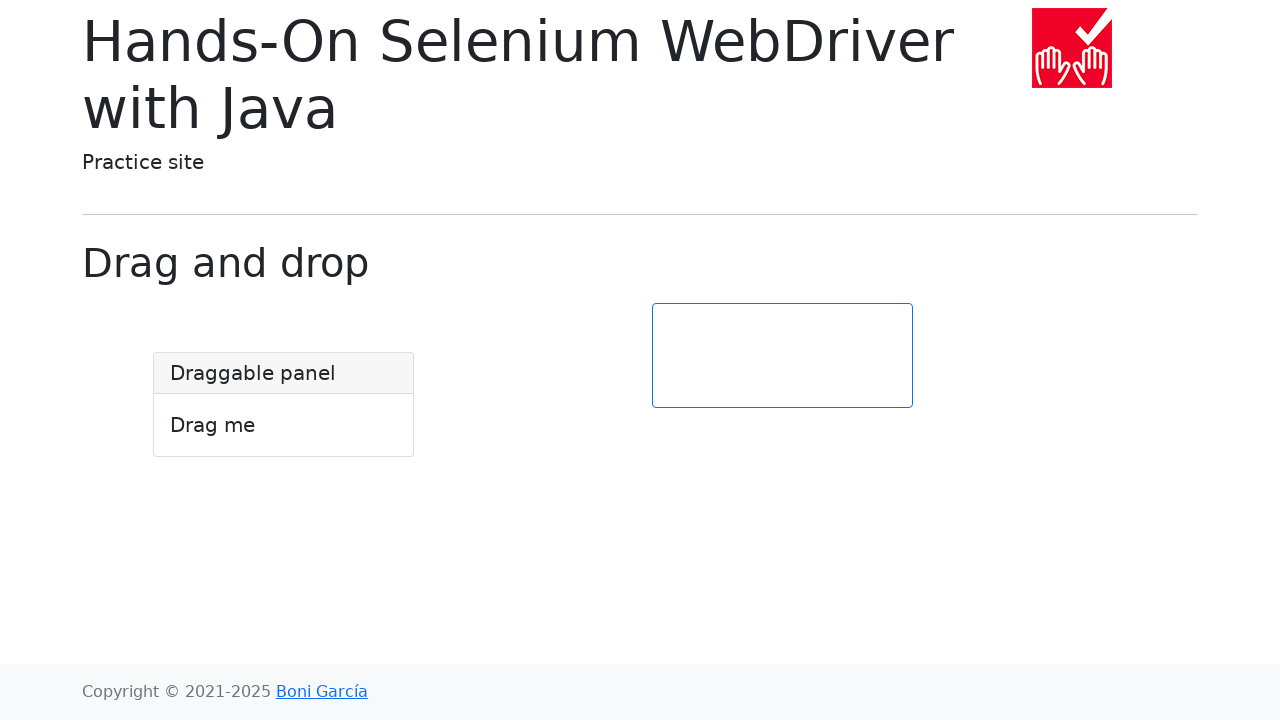

Pressed mouse button down on draggable element at (284, 405)
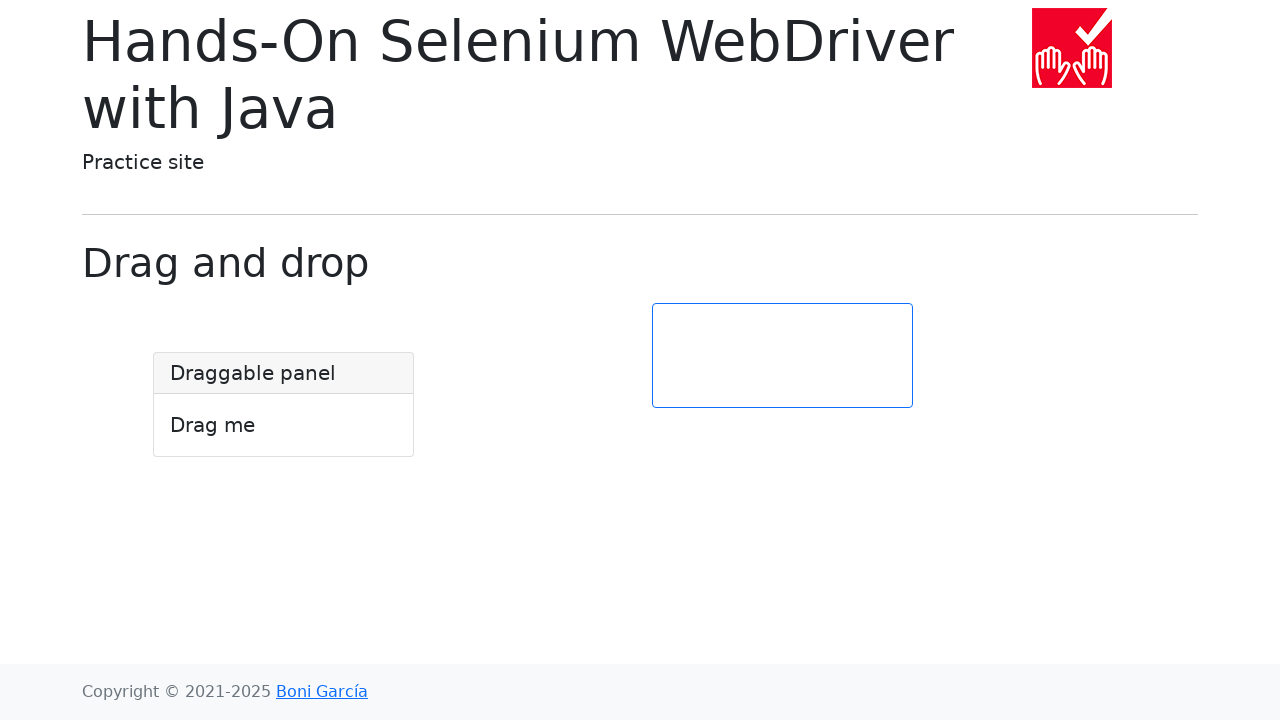

Moved mouse left by 100 pixels while dragging at (184, 405)
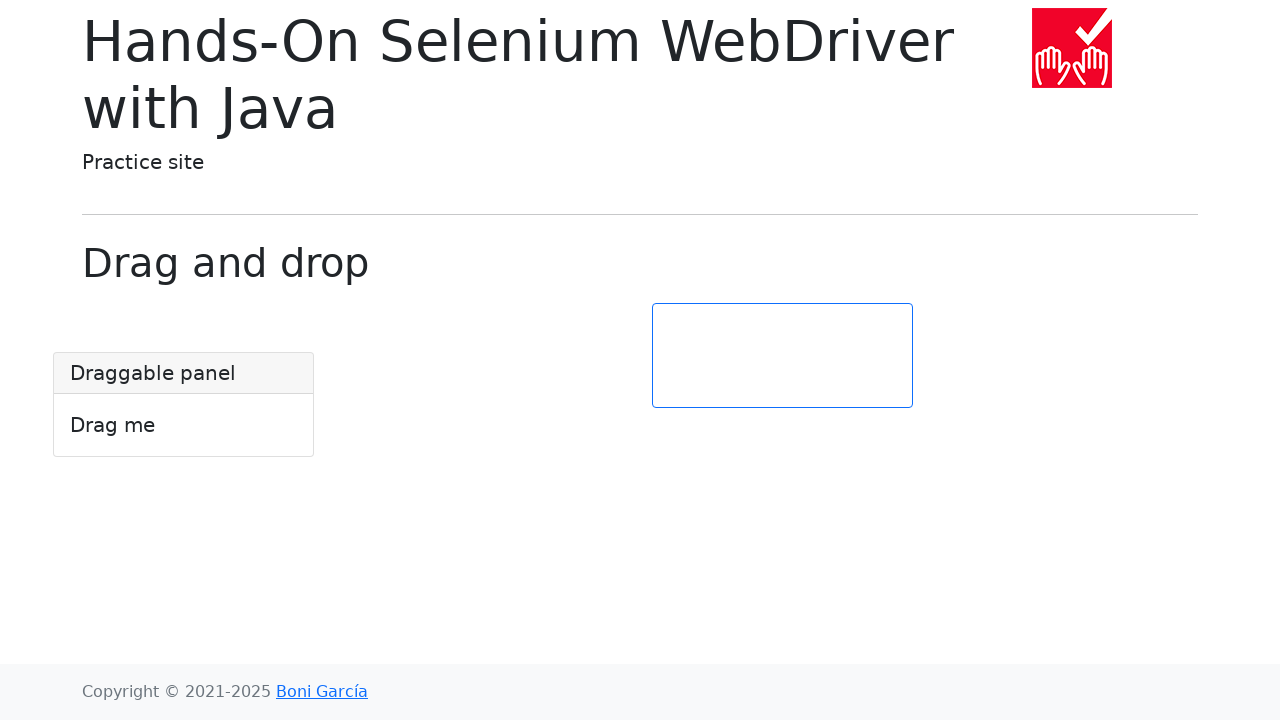

Released mouse button after dragging left at (184, 405)
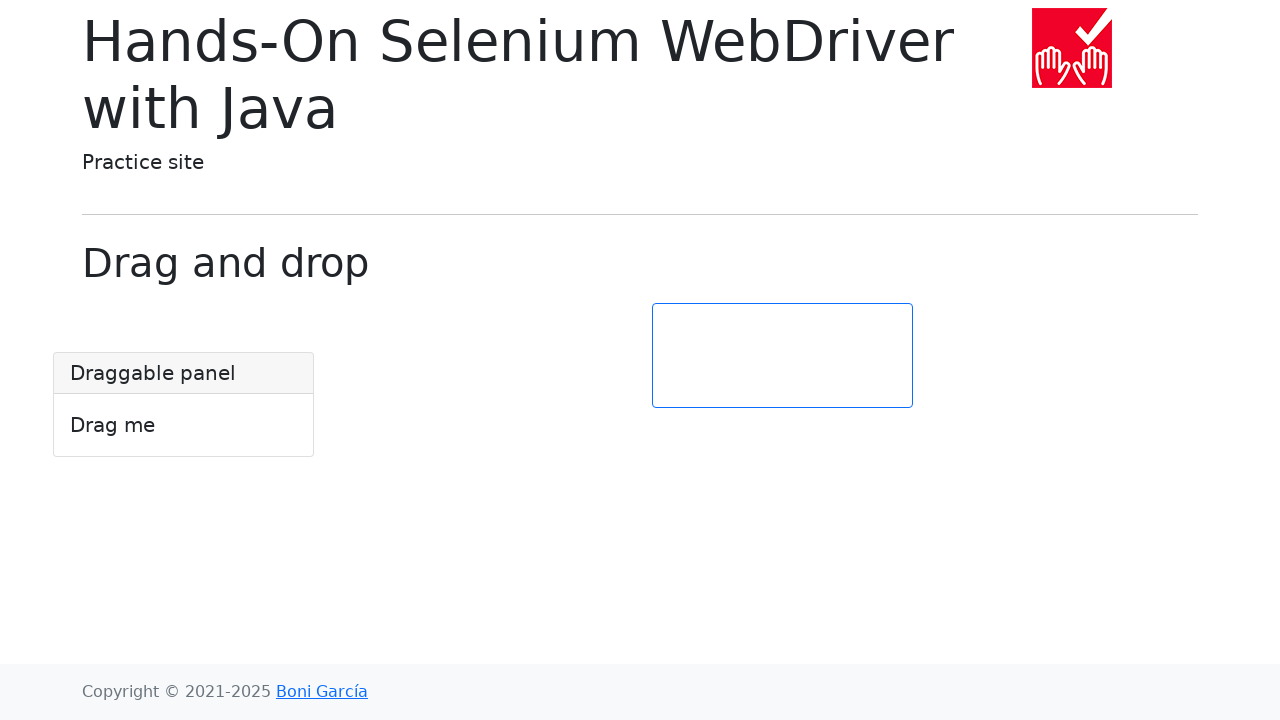

Retrieved updated bounding box of draggable element
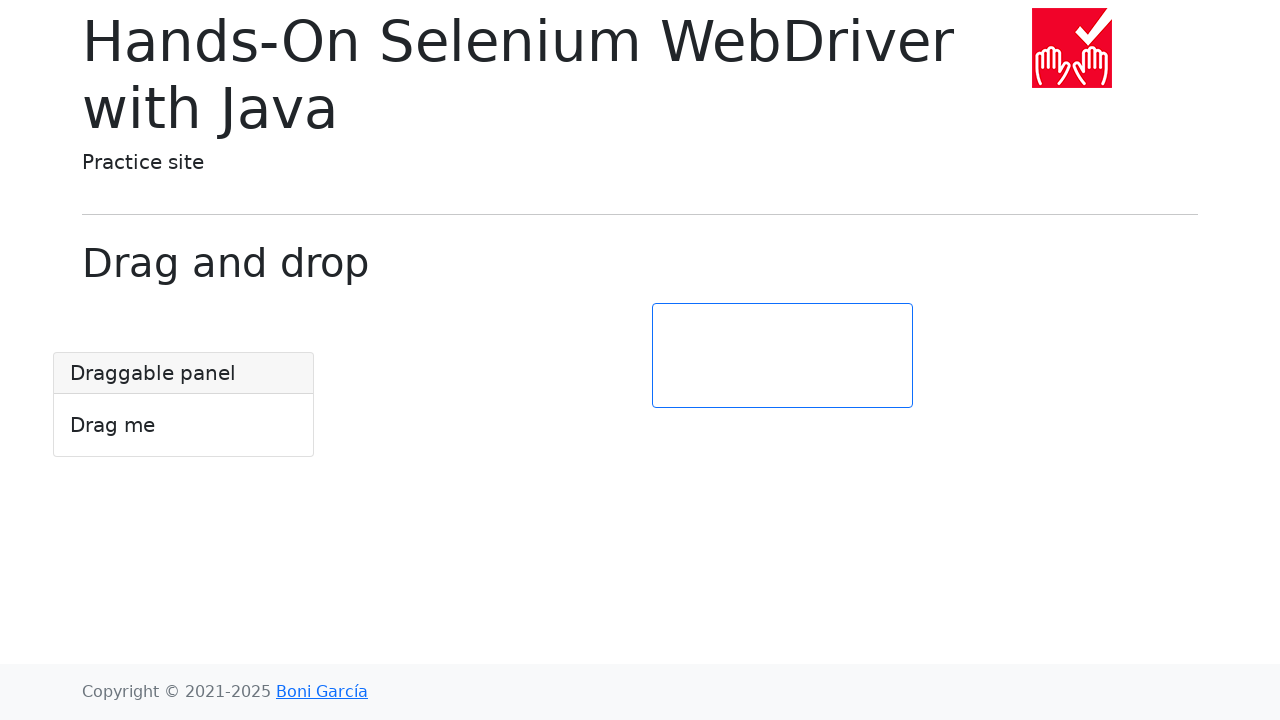

Moved mouse to center of draggable element for upward drag at (184, 405)
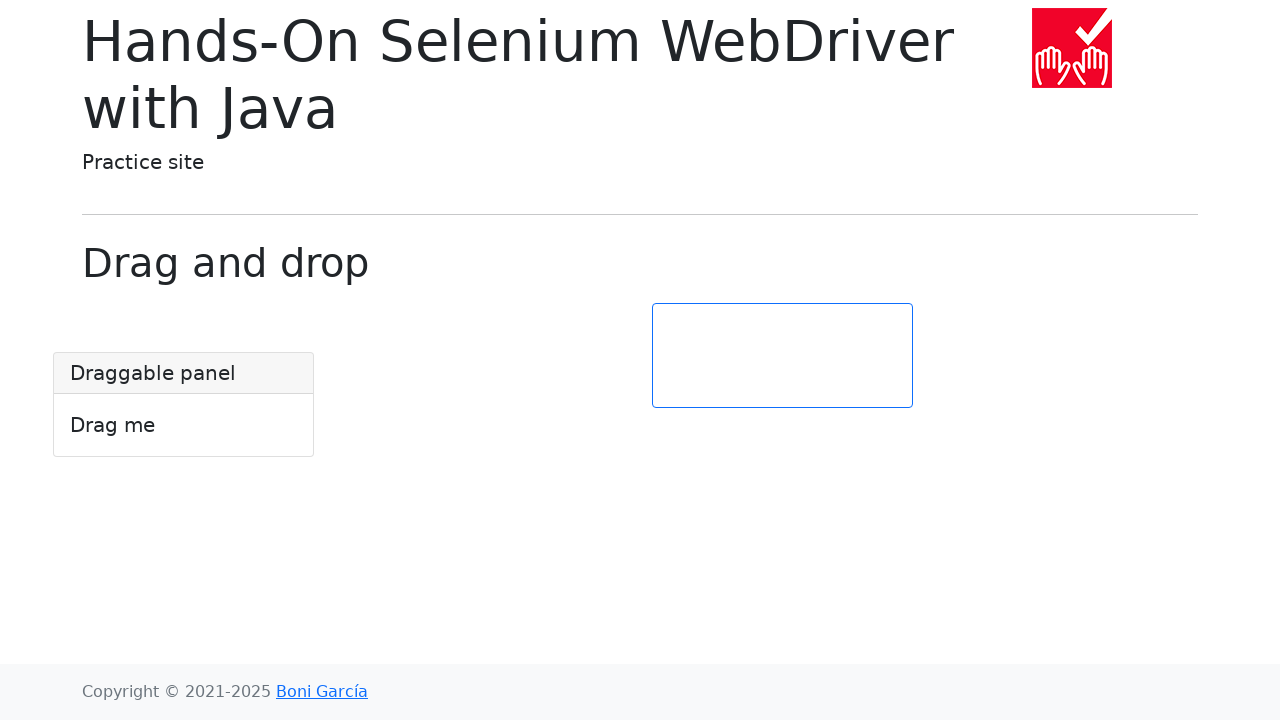

Pressed mouse button down on draggable element at (184, 405)
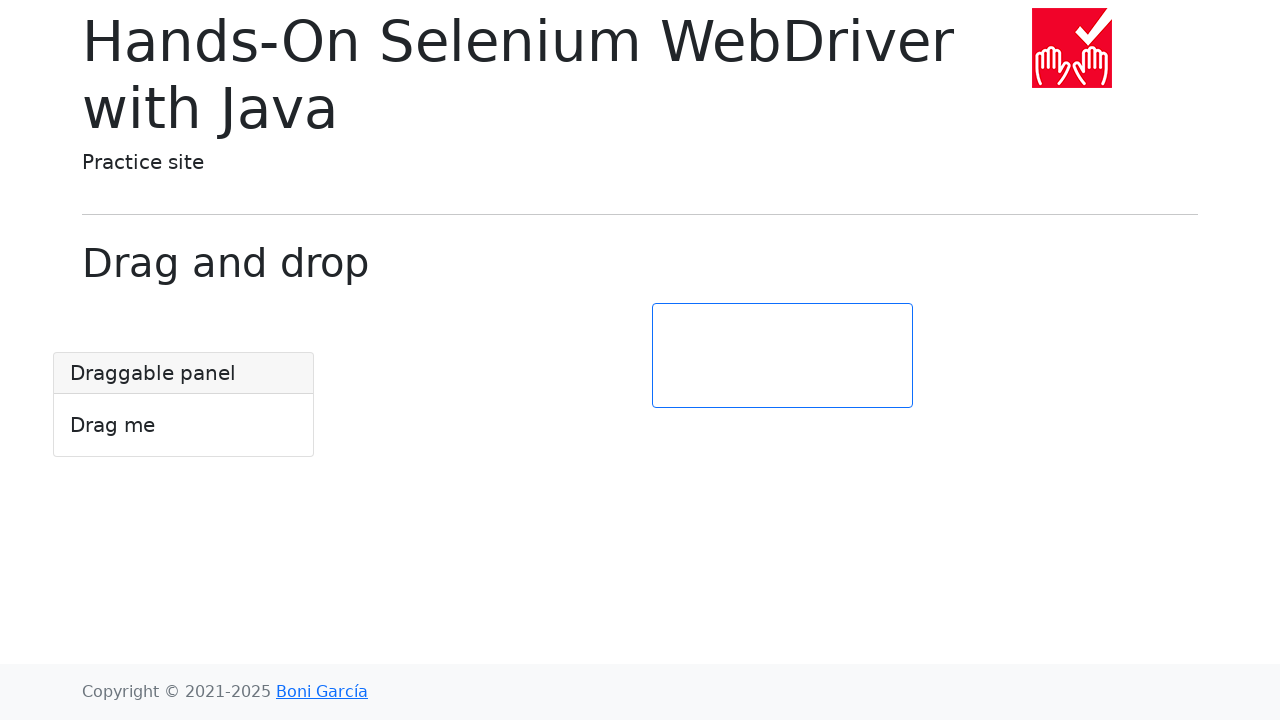

Moved mouse up by 100 pixels while dragging at (184, 305)
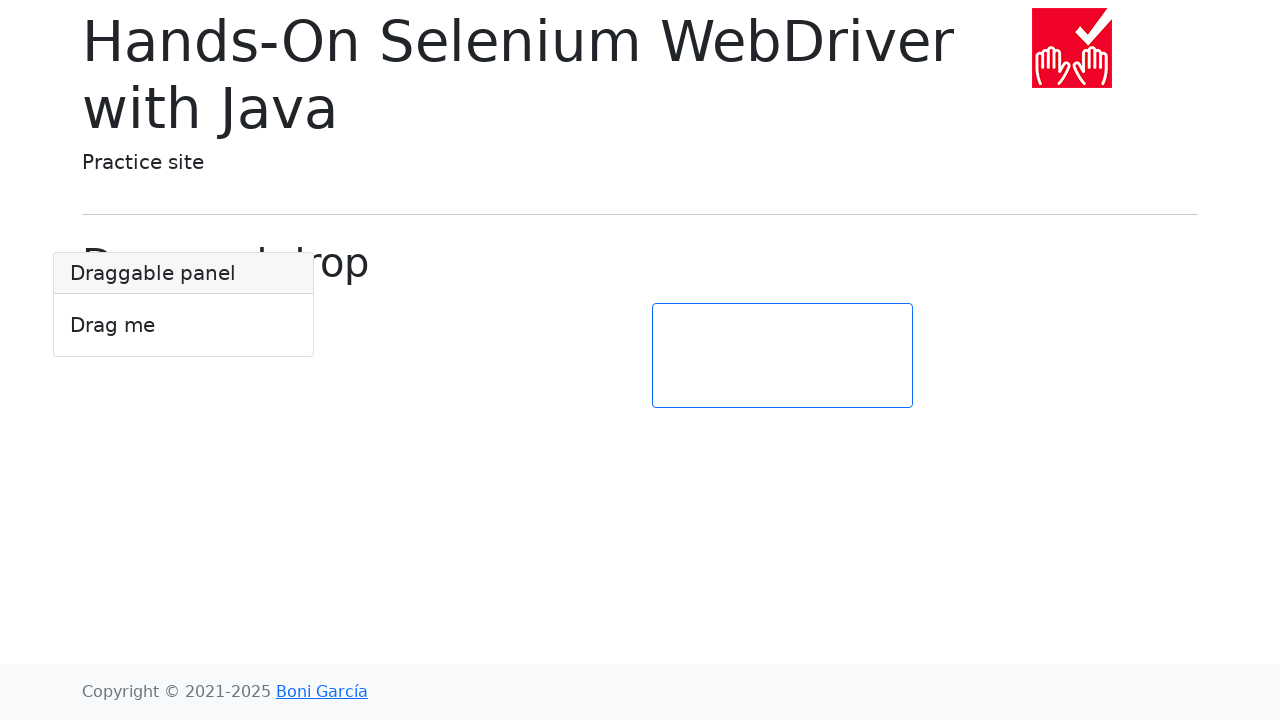

Released mouse button after dragging up to complete square pattern at (184, 305)
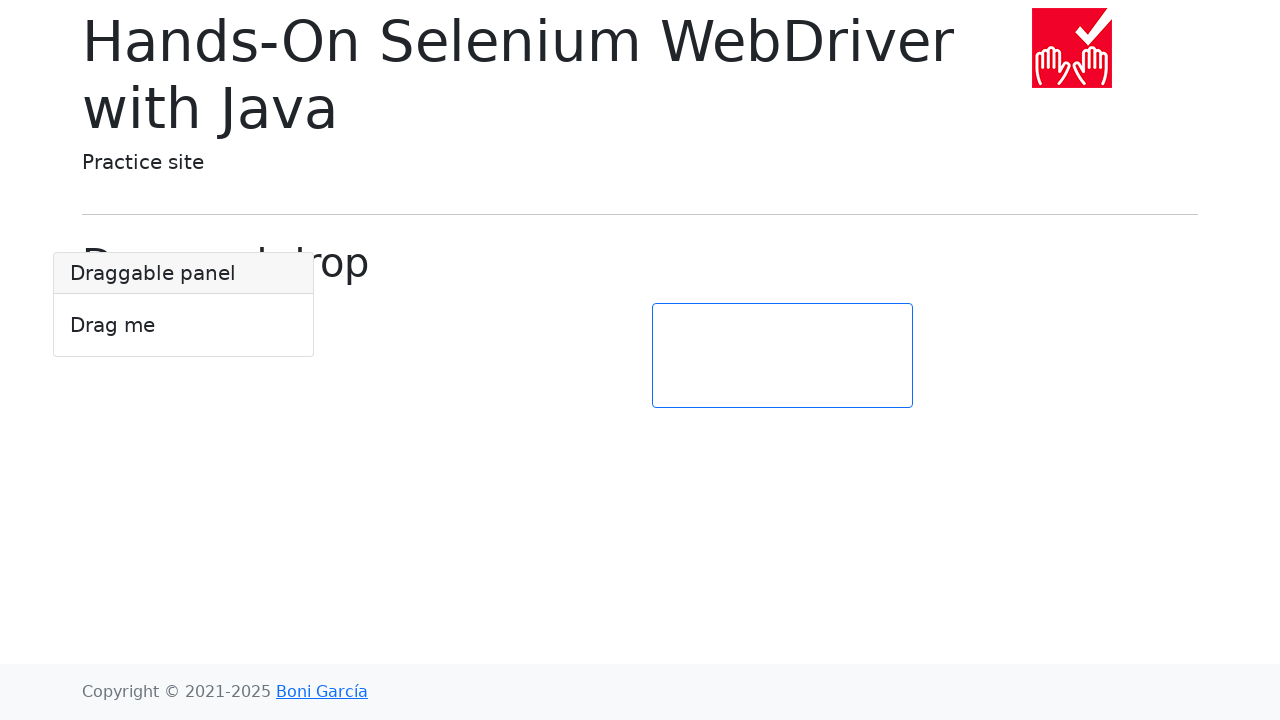

Located the target element for drop
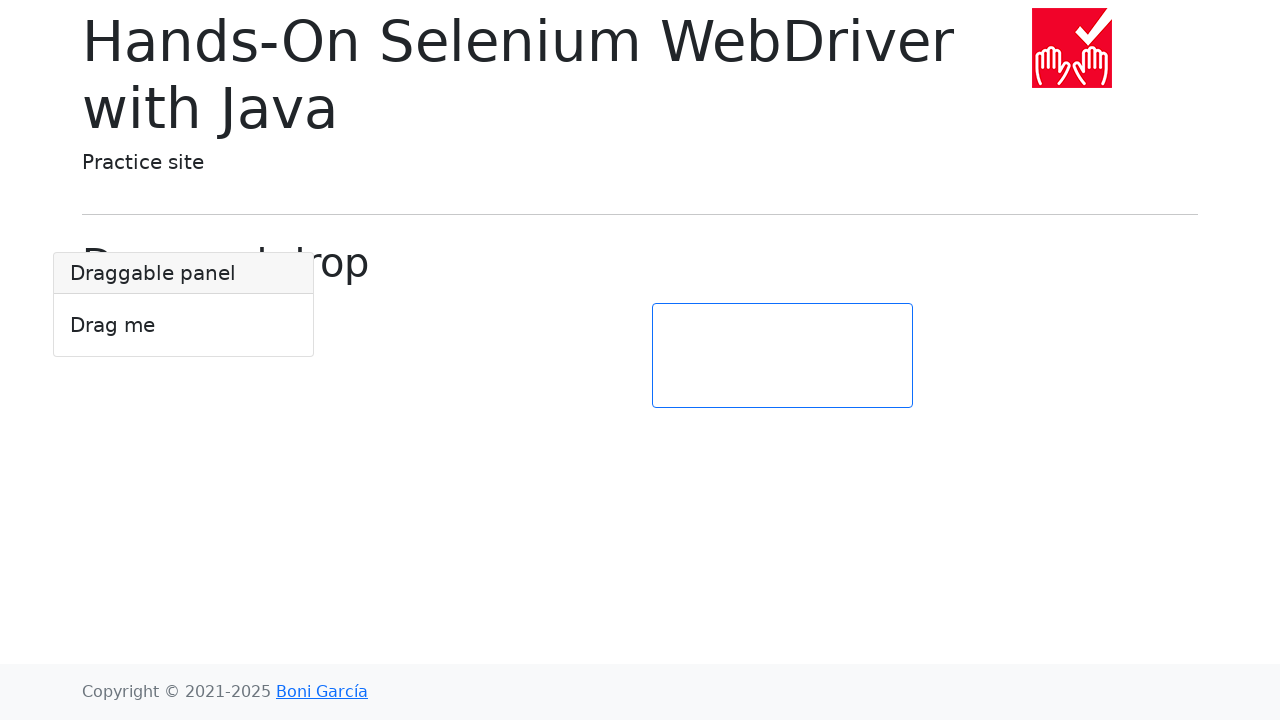

Dragged element to target element and dropped it at (782, 356)
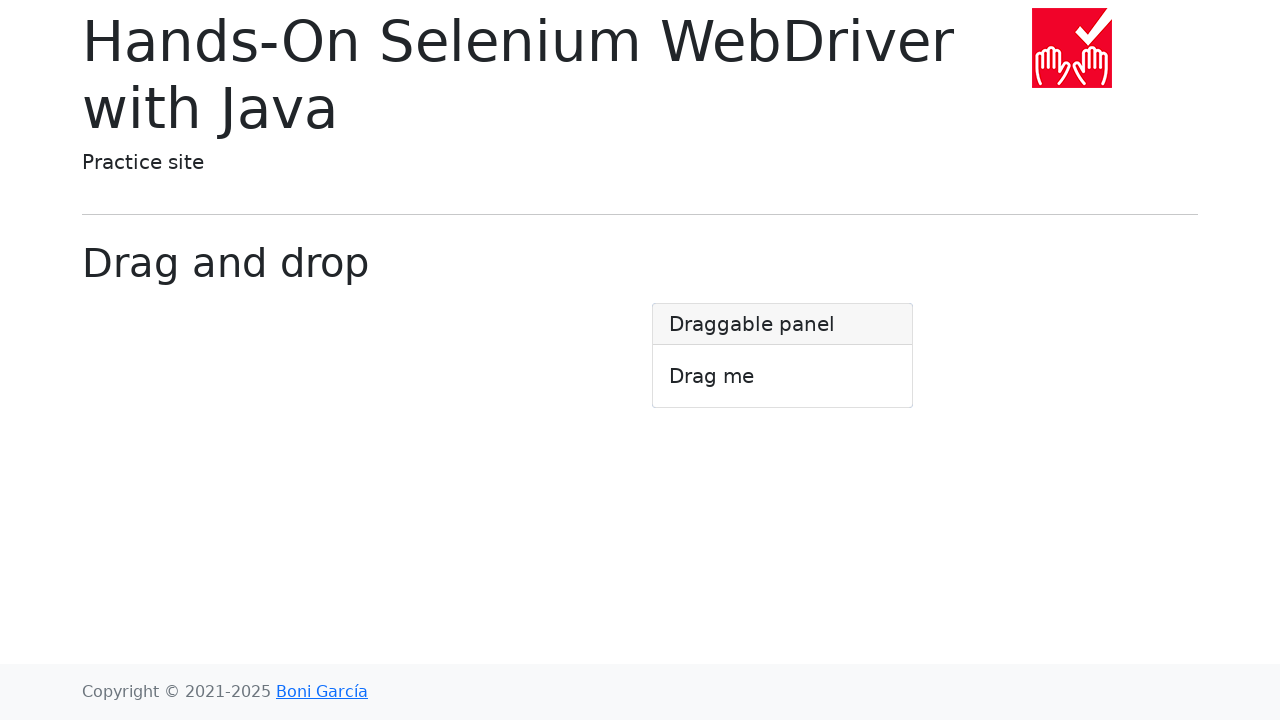

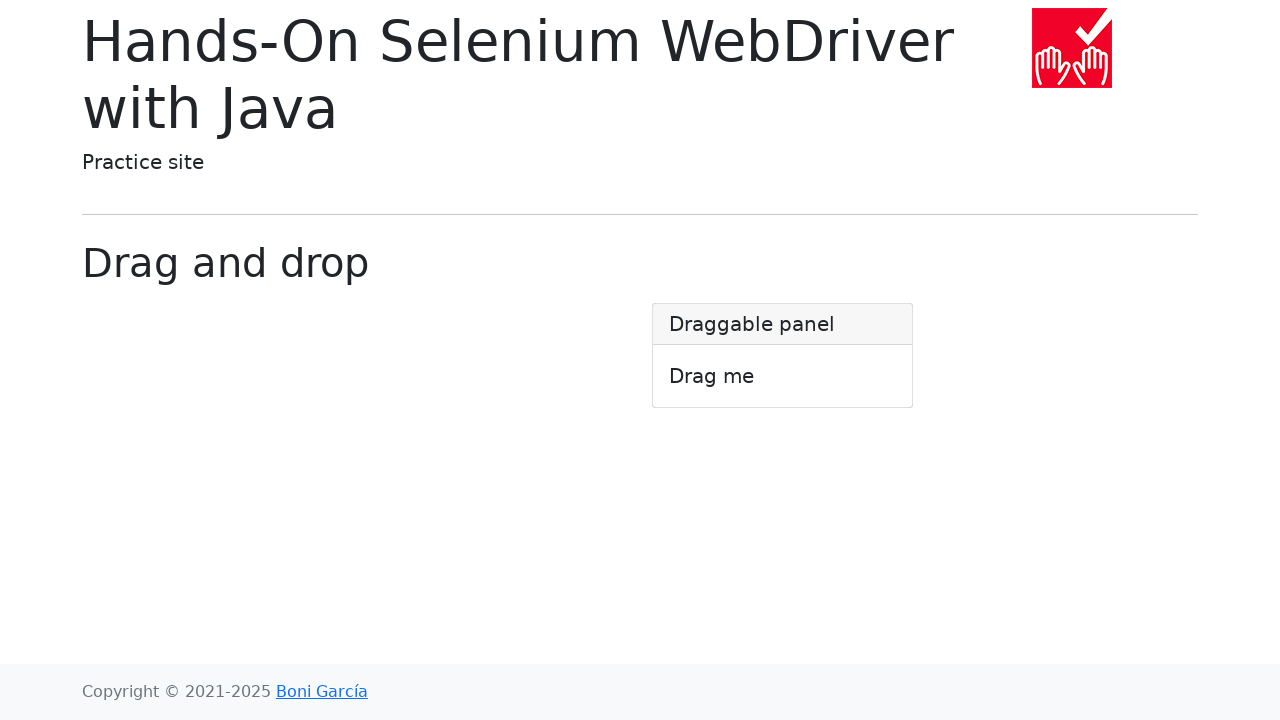